Tests checkbox functionality by selecting the last 3 checkboxes on the page, then unselecting all selected checkboxes to verify checkbox interaction works correctly.

Starting URL: https://testautomationpractice.blogspot.com/

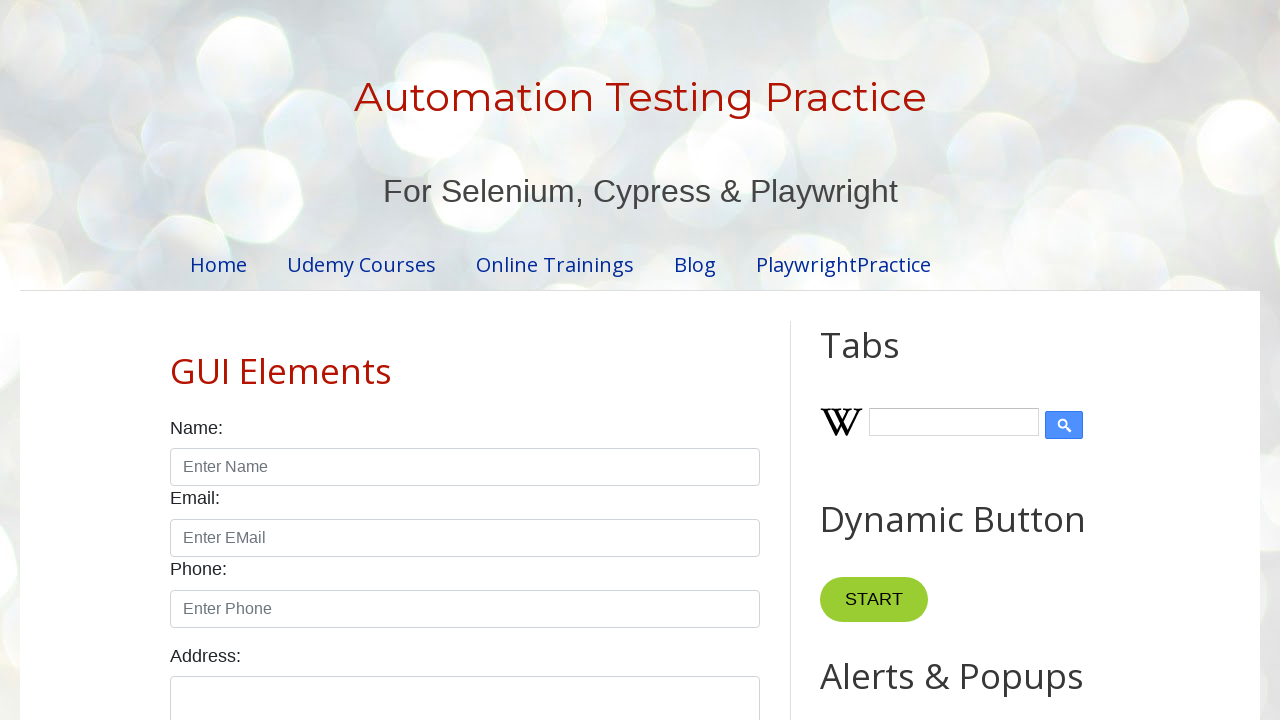

Waited for checkboxes to load on the page
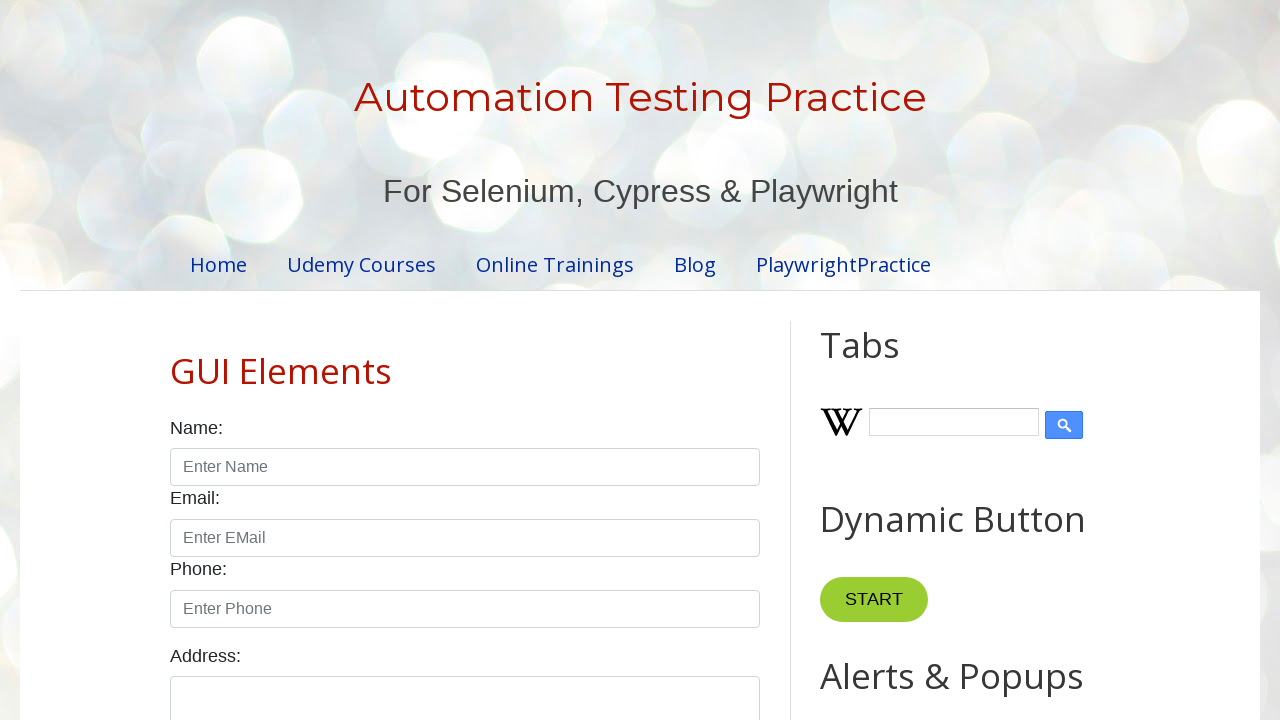

Located all checkboxes on the page
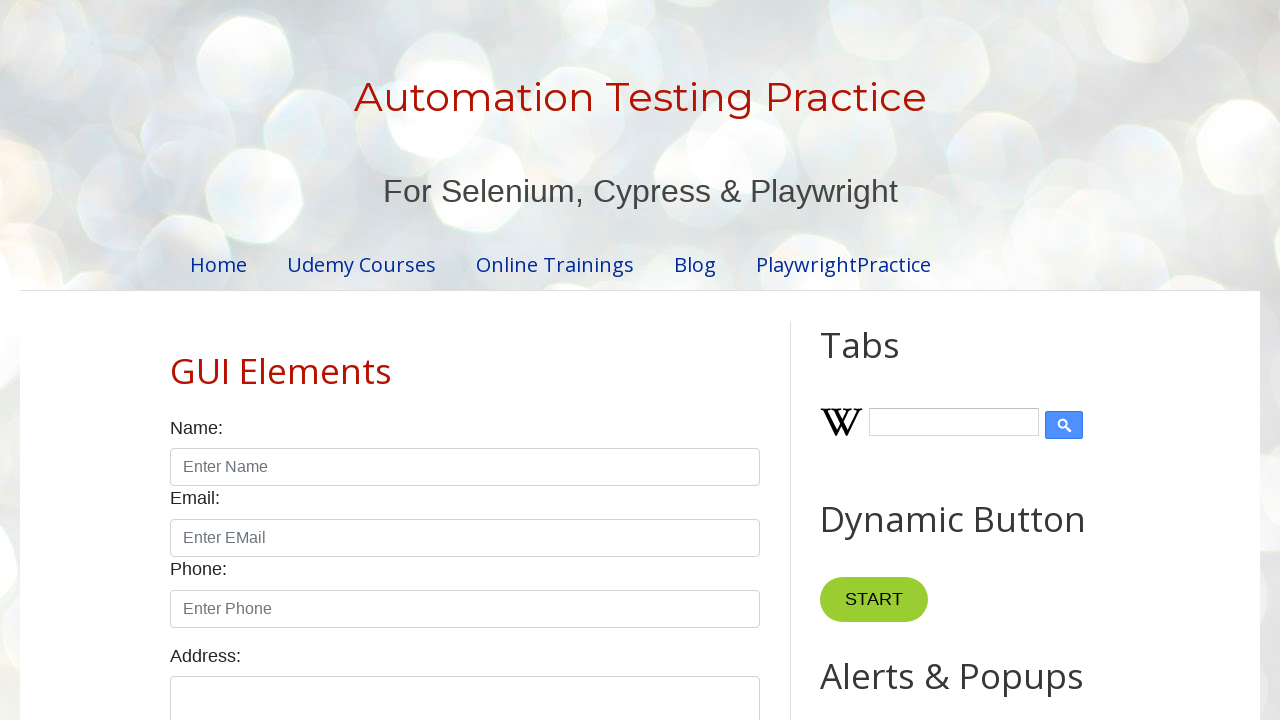

Found 7 checkboxes on the page
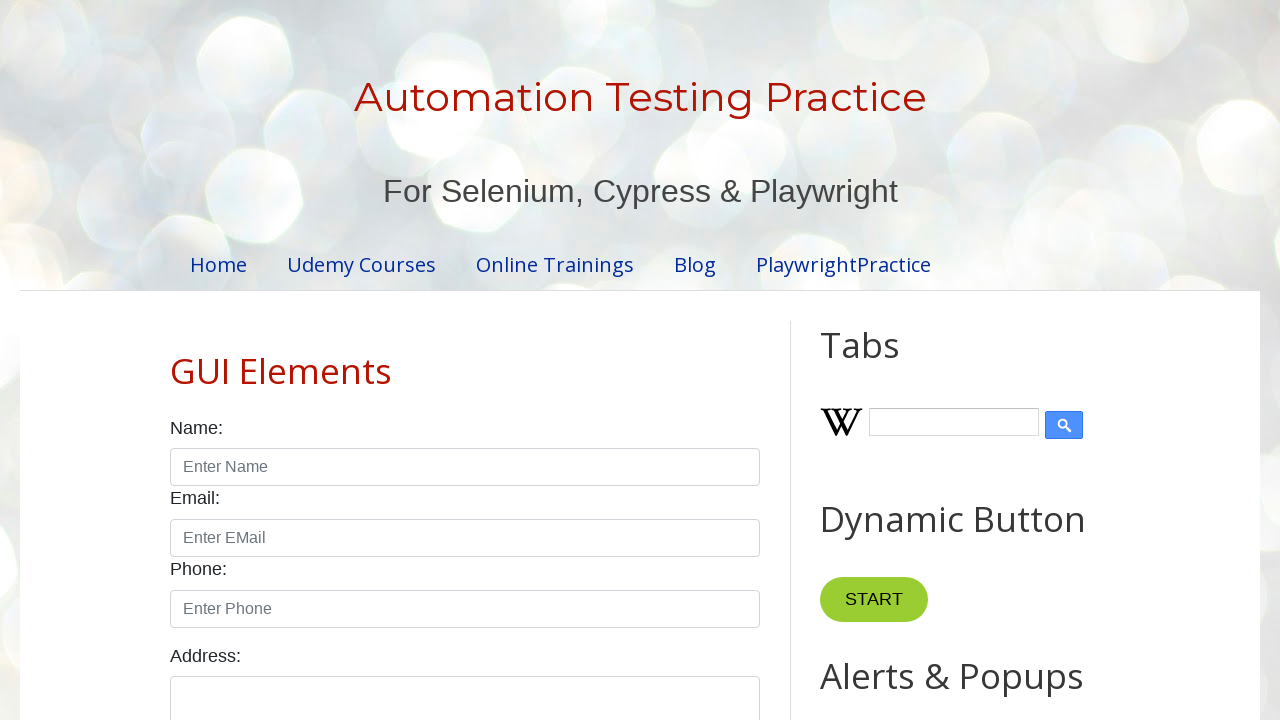

Selected checkbox at index 4 (one of the last 3) at (604, 360) on input.form-check-input[type='checkbox'] >> nth=4
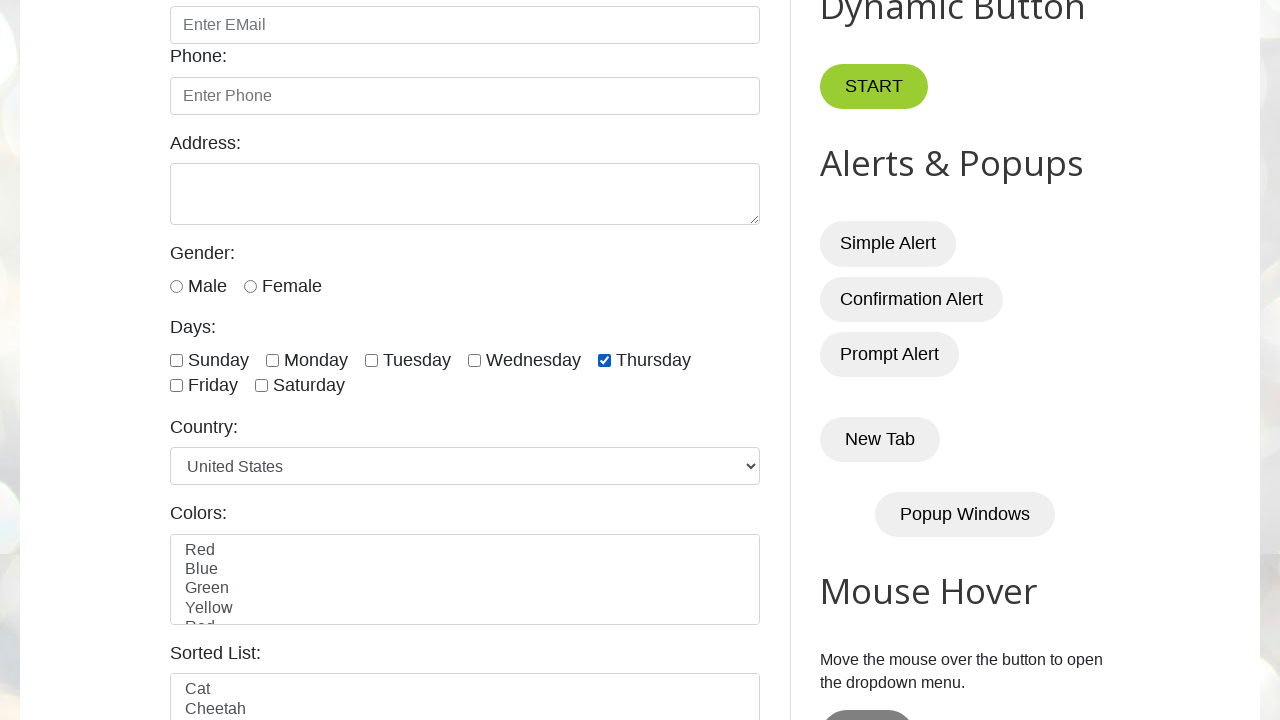

Selected checkbox at index 5 (one of the last 3) at (176, 386) on input.form-check-input[type='checkbox'] >> nth=5
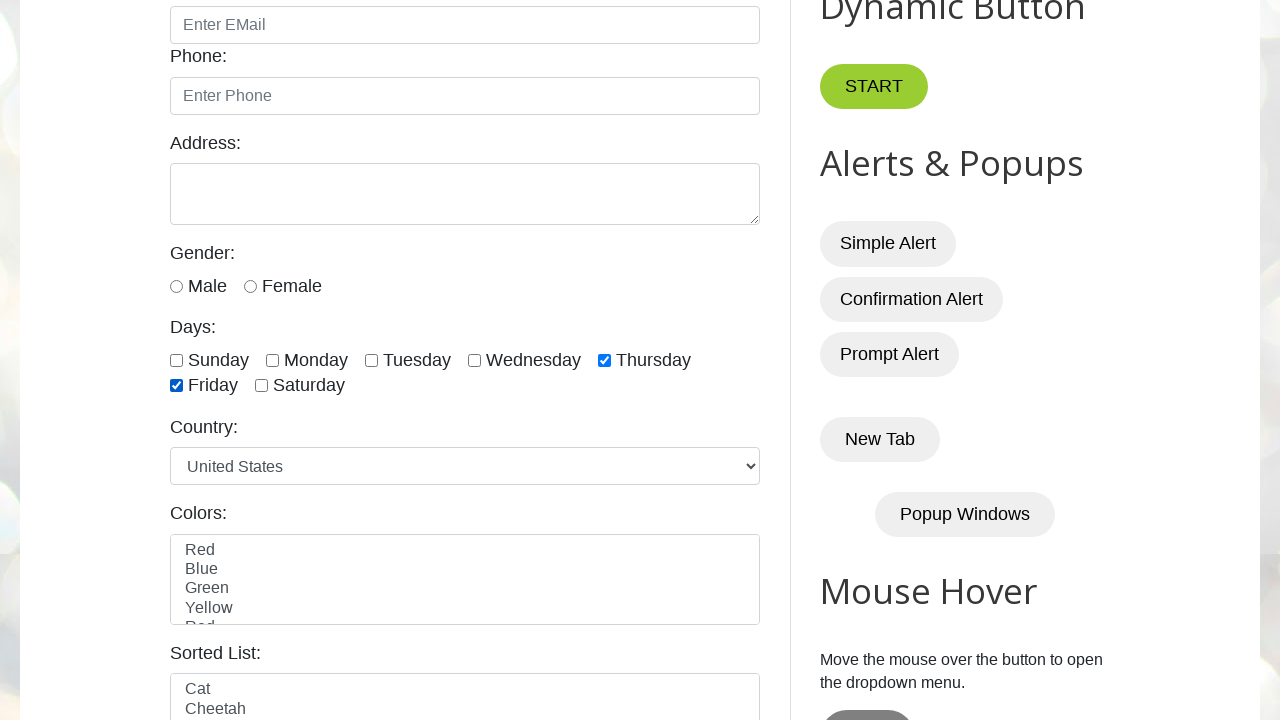

Selected checkbox at index 6 (one of the last 3) at (262, 386) on input.form-check-input[type='checkbox'] >> nth=6
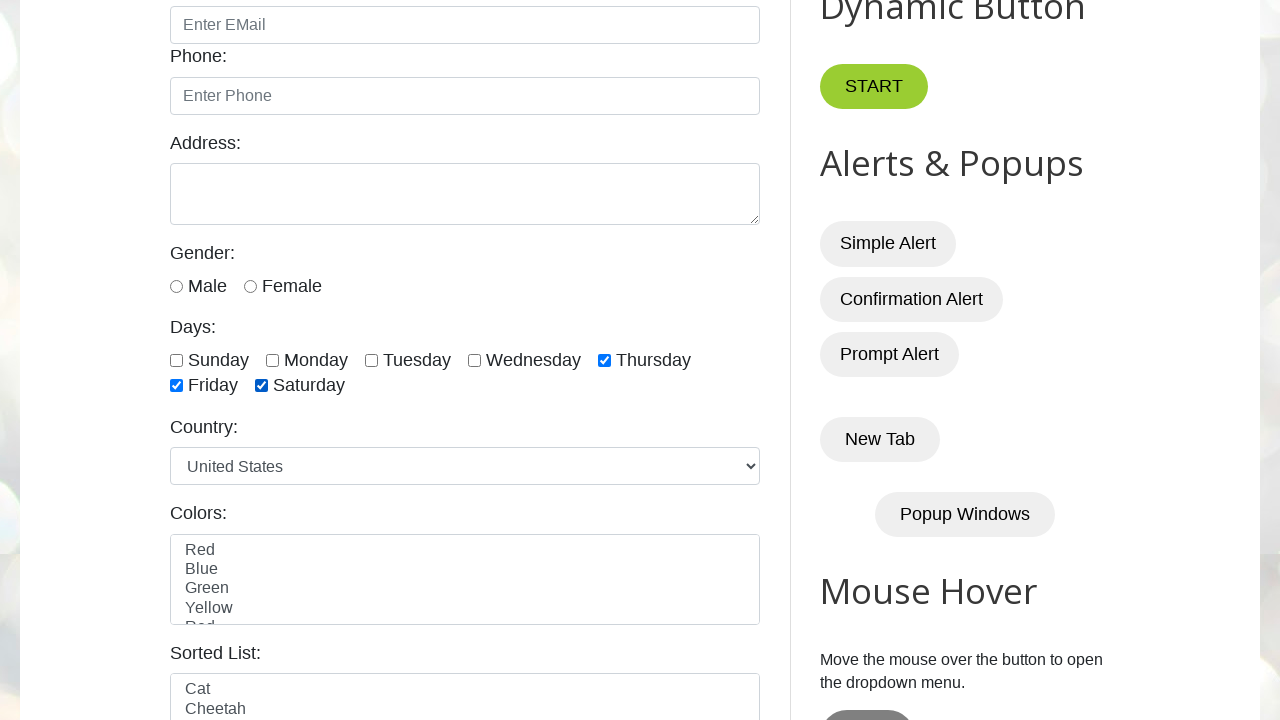

Unselected checkbox at index 4 at (604, 360) on input.form-check-input[type='checkbox'] >> nth=4
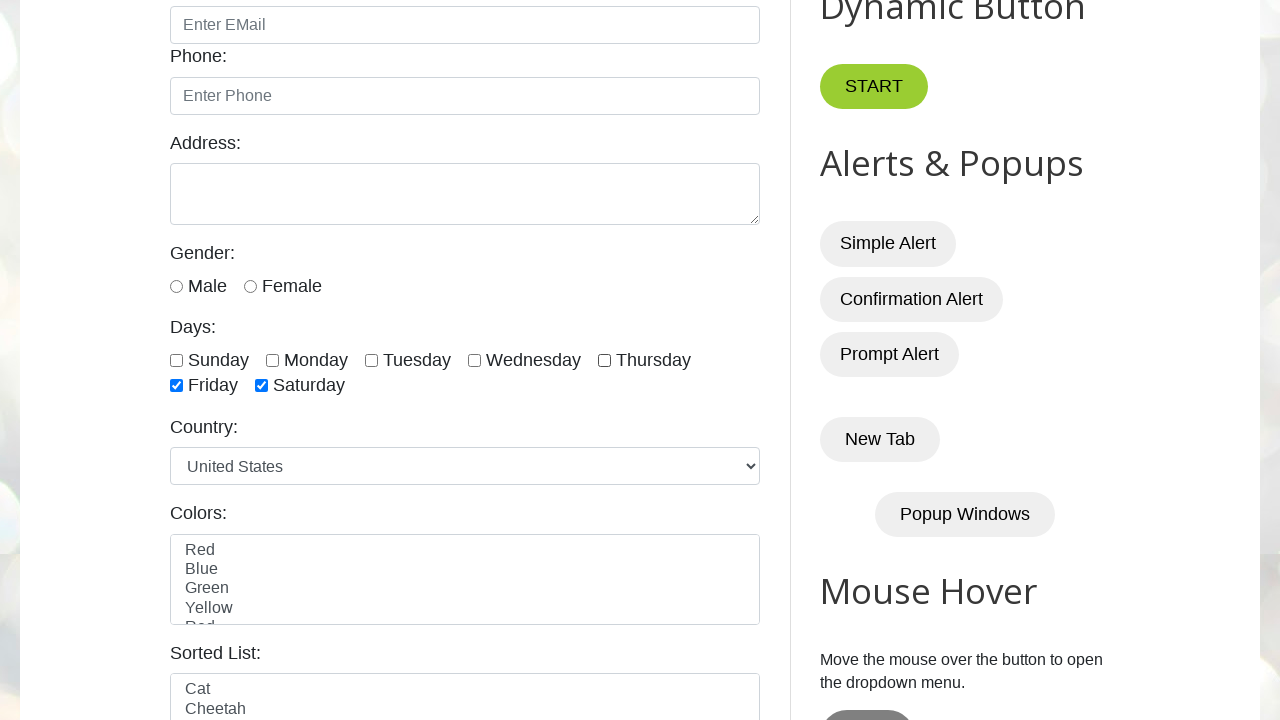

Unselected checkbox at index 5 at (176, 386) on input.form-check-input[type='checkbox'] >> nth=5
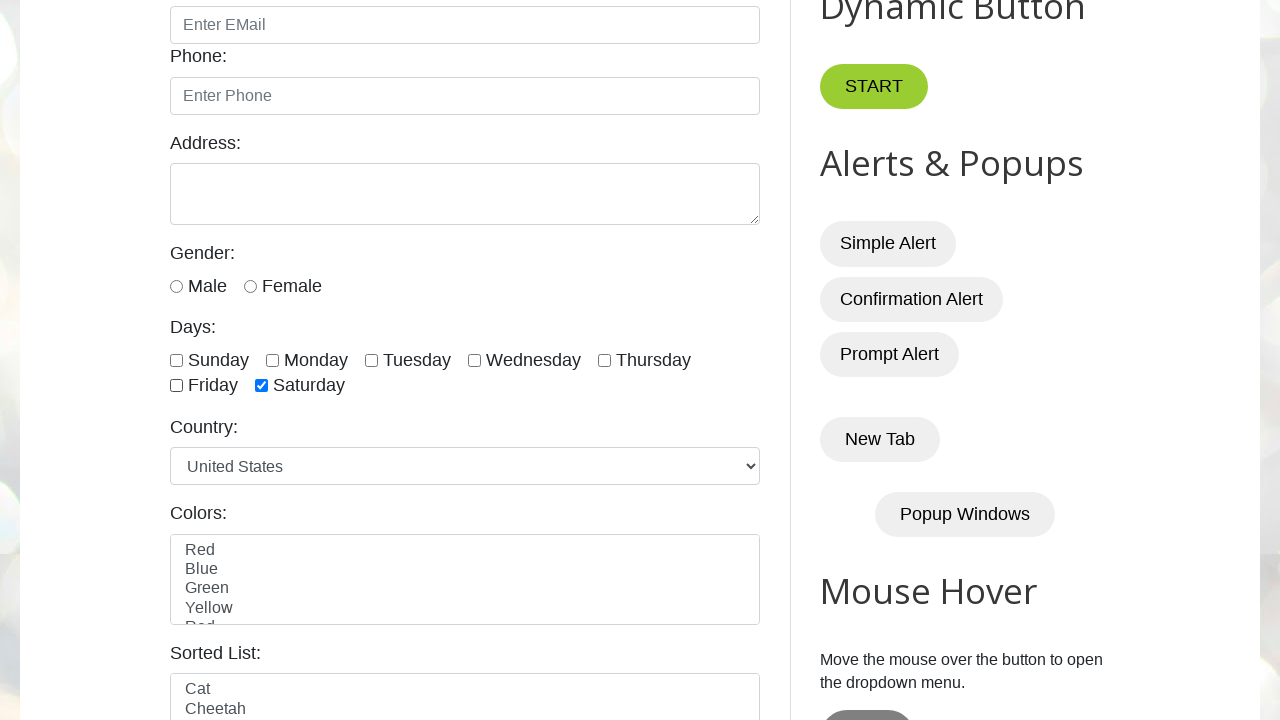

Unselected checkbox at index 6 at (262, 386) on input.form-check-input[type='checkbox'] >> nth=6
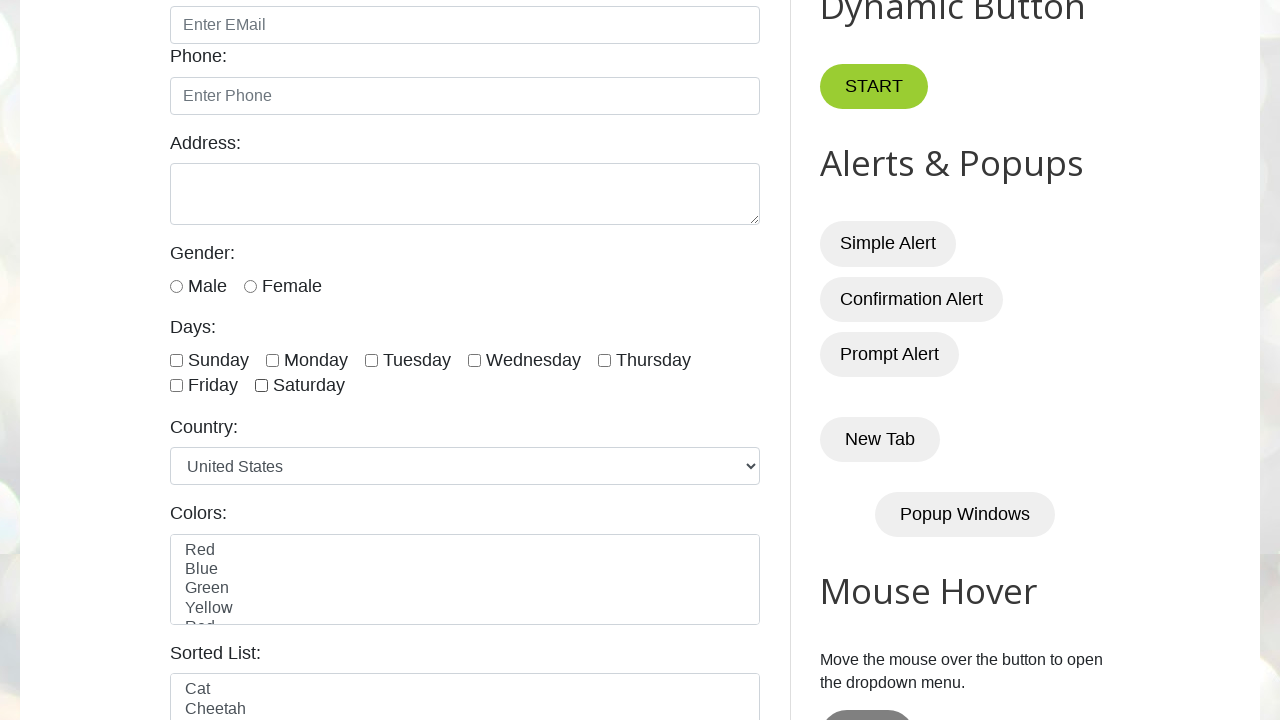

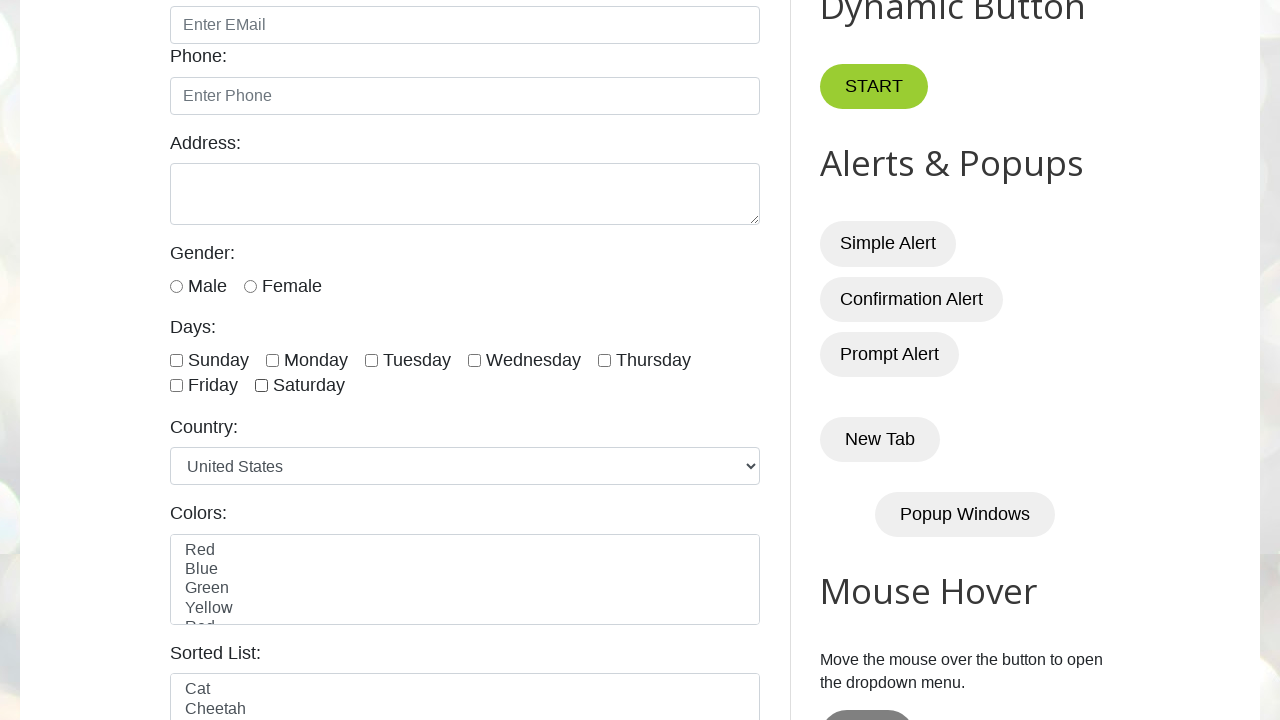